Navigates to the OrangeHRM demo application homepage and waits for the page to load

Starting URL: https://opensource-demo.orangehrmlive.com/

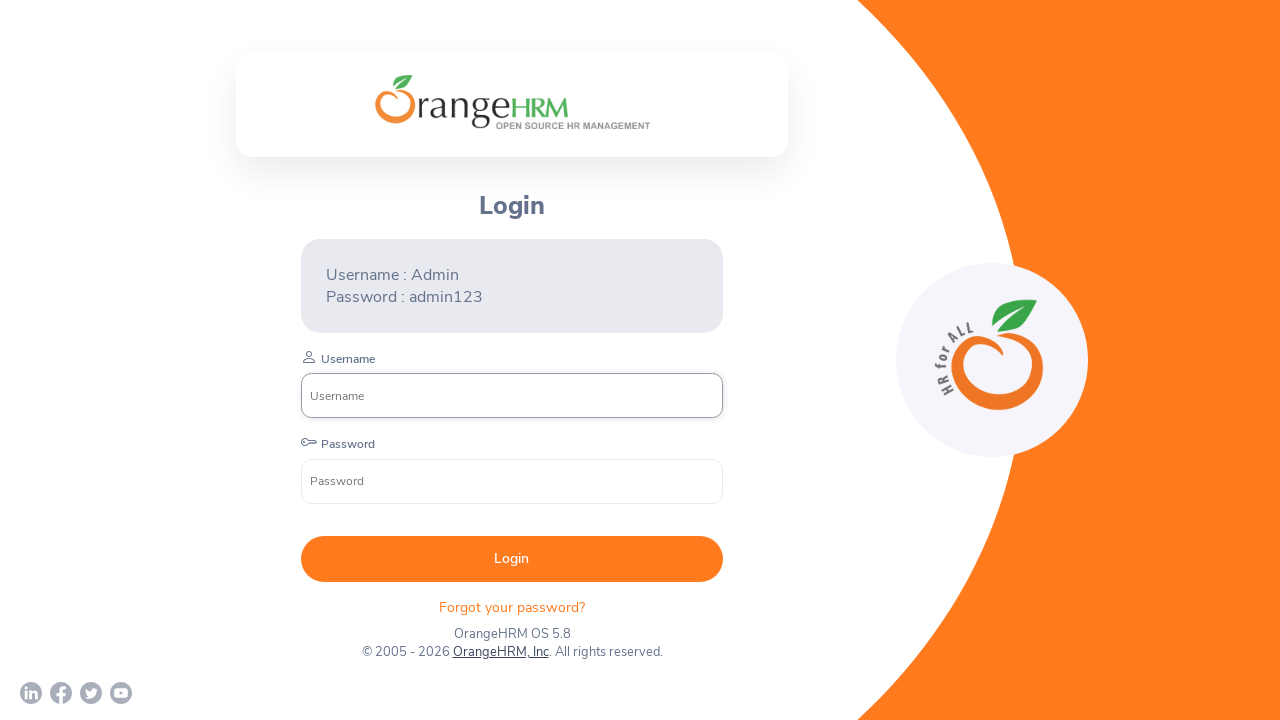

Waited for OrangeHRM homepage to fully load with networkidle state
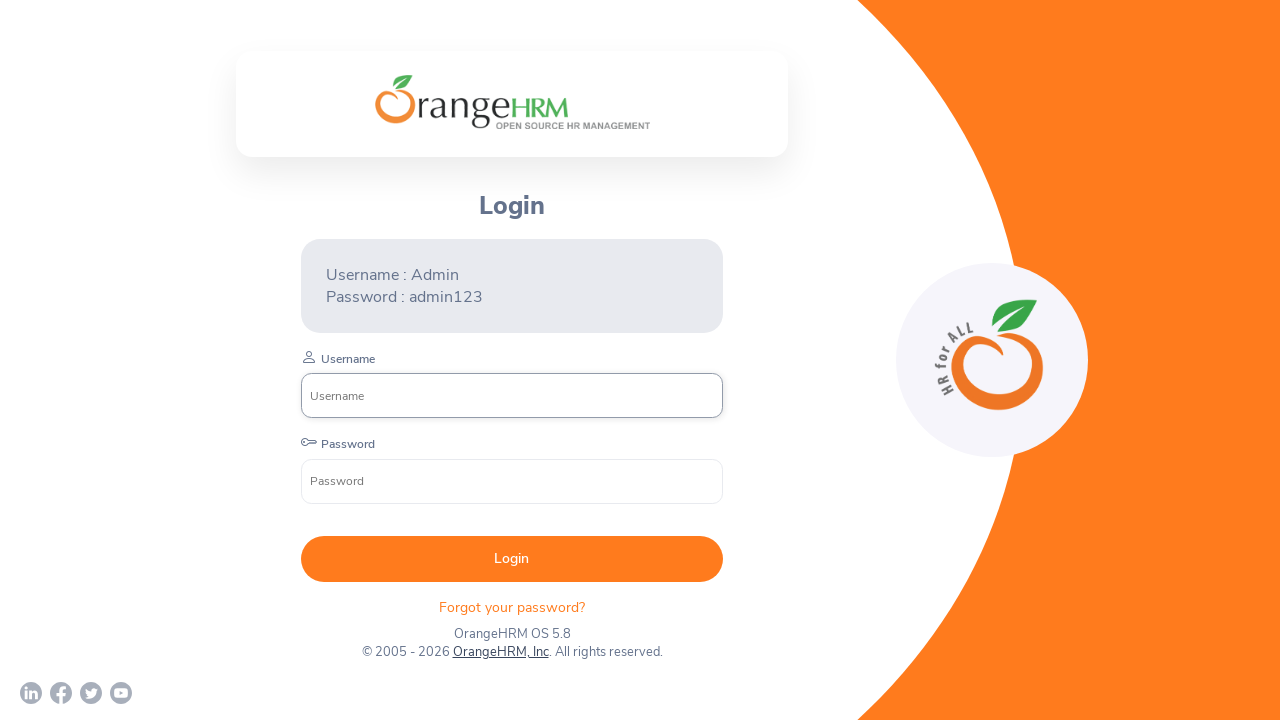

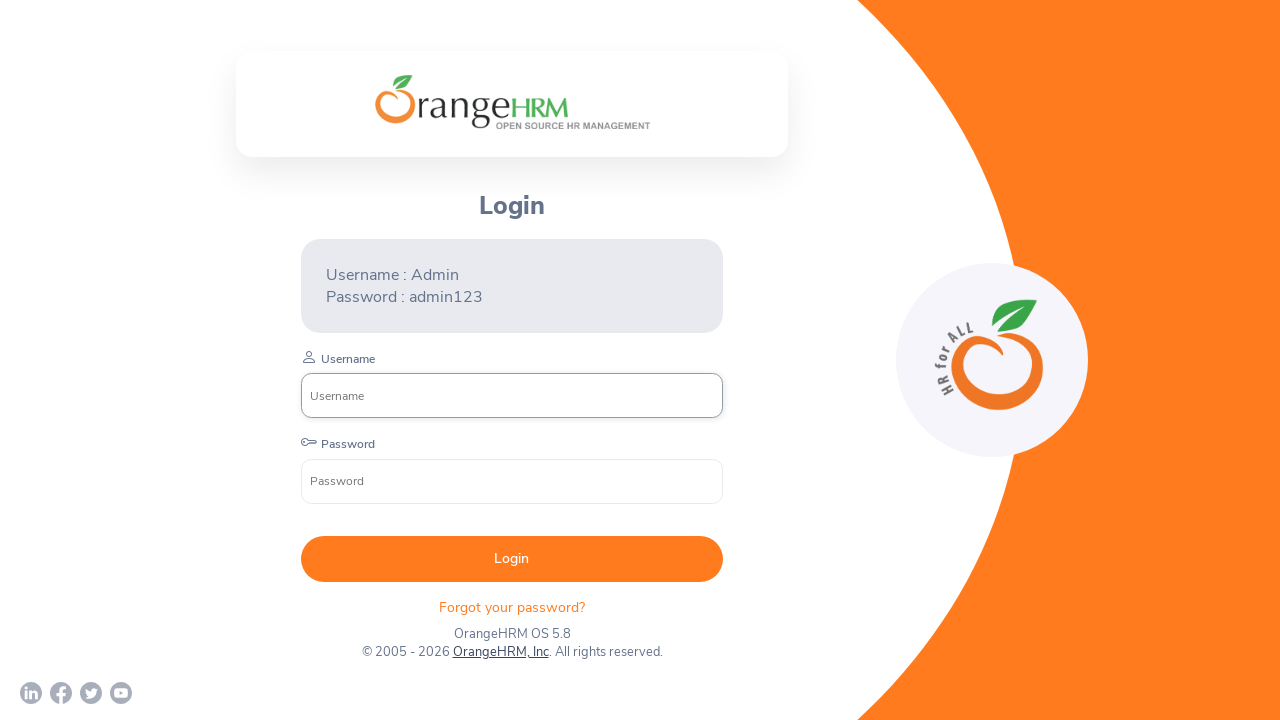